Tests that other controls are hidden when editing a todo item

Starting URL: https://demo.playwright.dev/todomvc

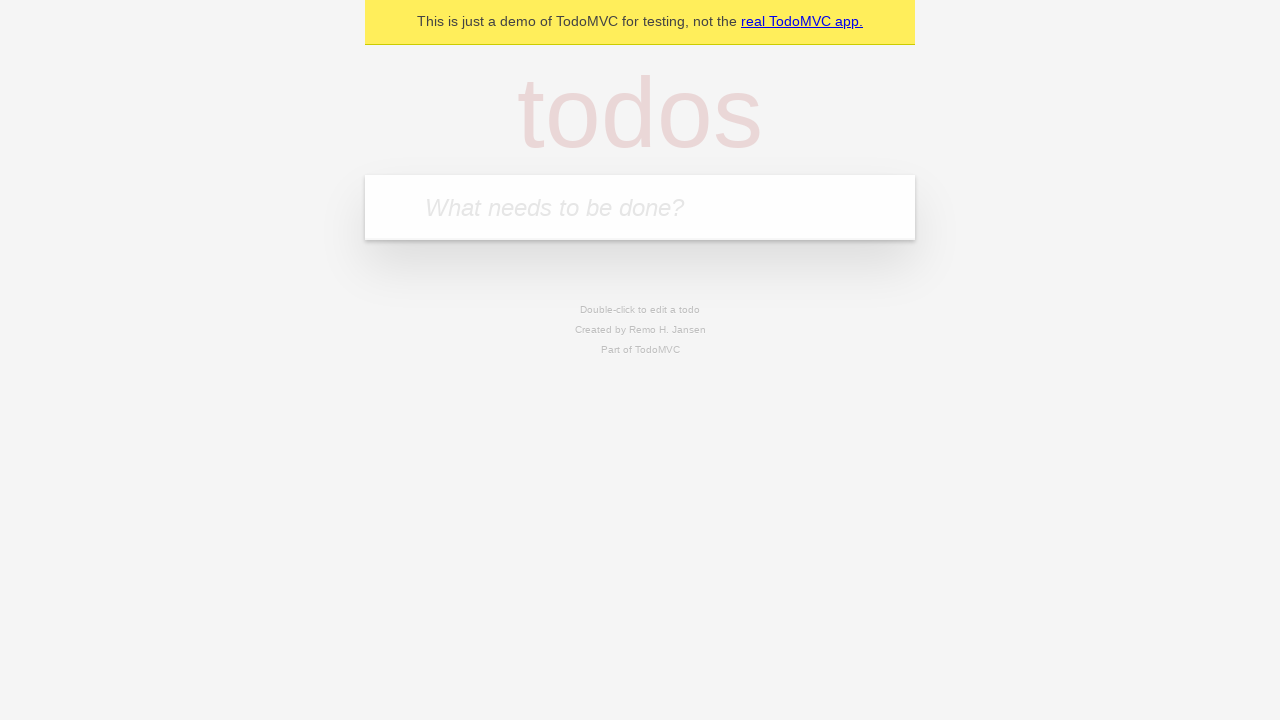

Filled new todo input with 'buy some cheese' on .new-todo
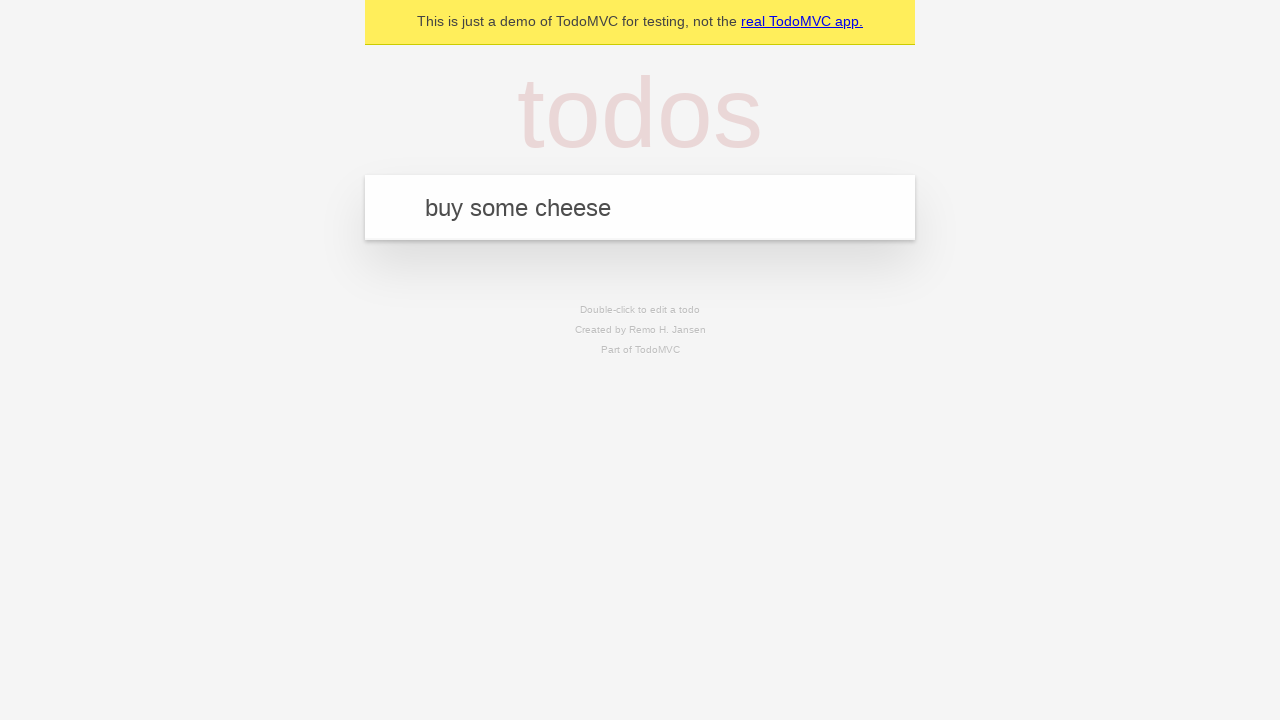

Pressed Enter to create first todo item on .new-todo
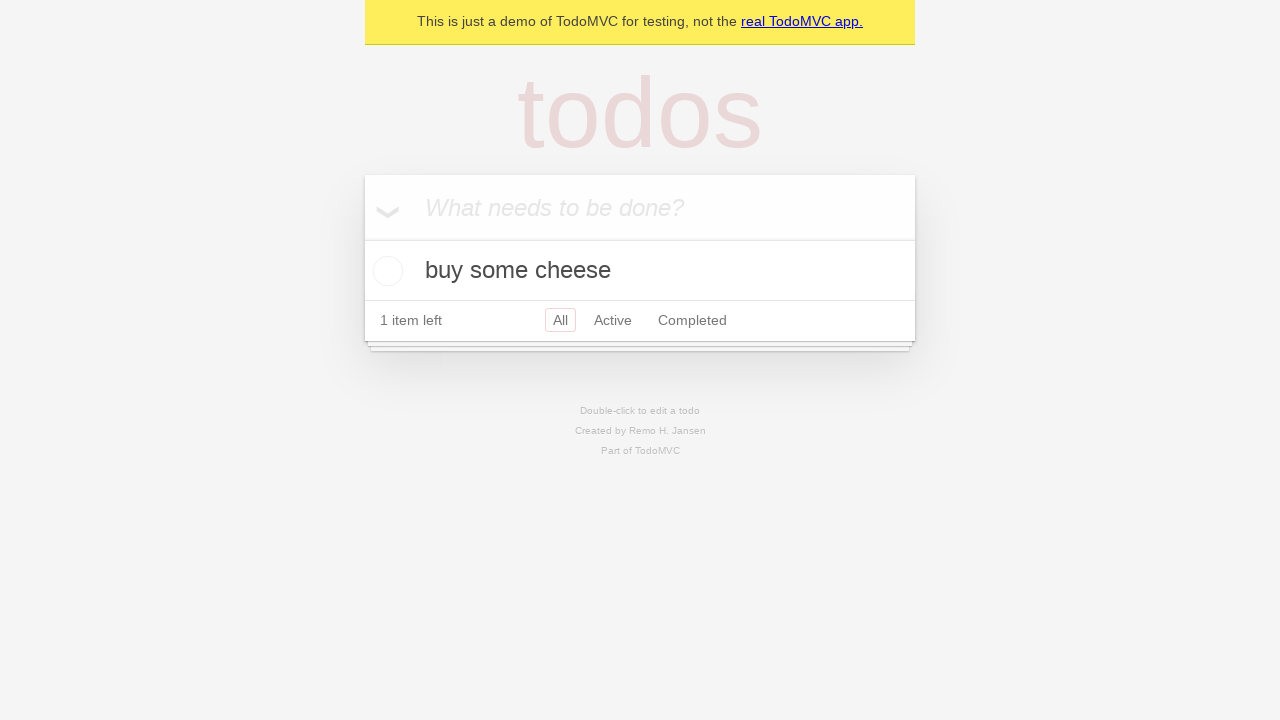

Filled new todo input with 'feed the cat' on .new-todo
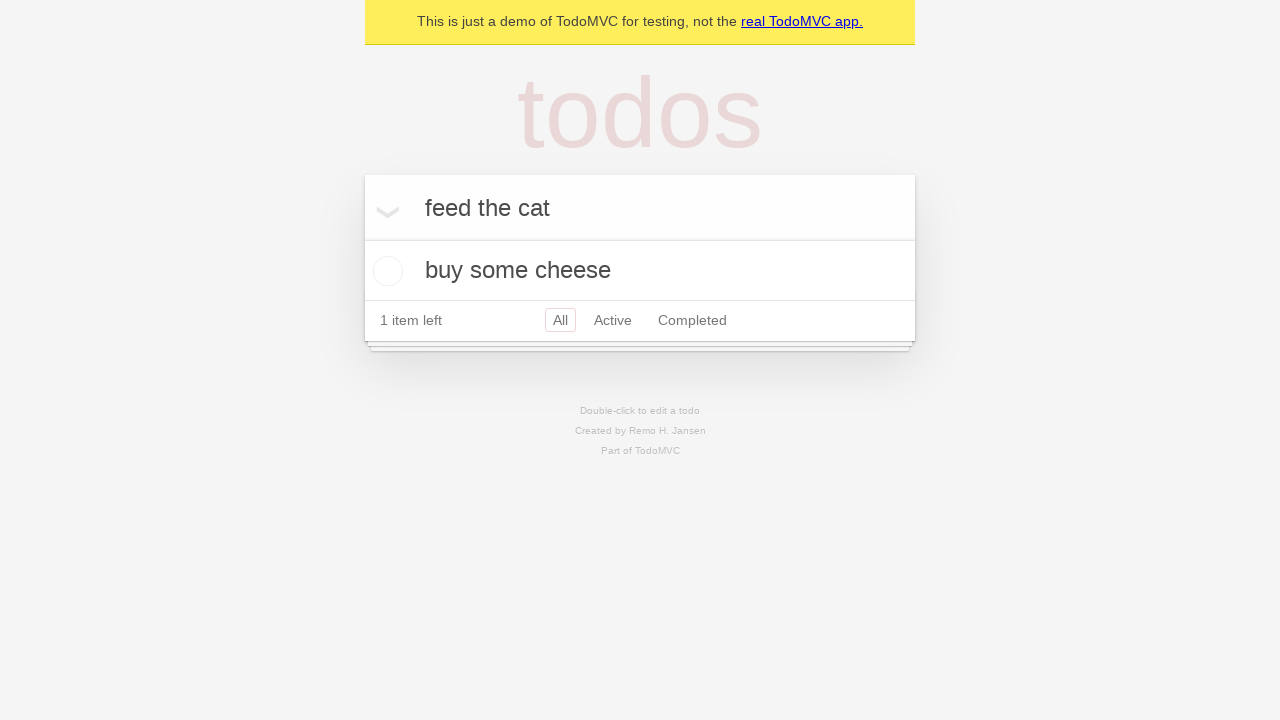

Pressed Enter to create second todo item on .new-todo
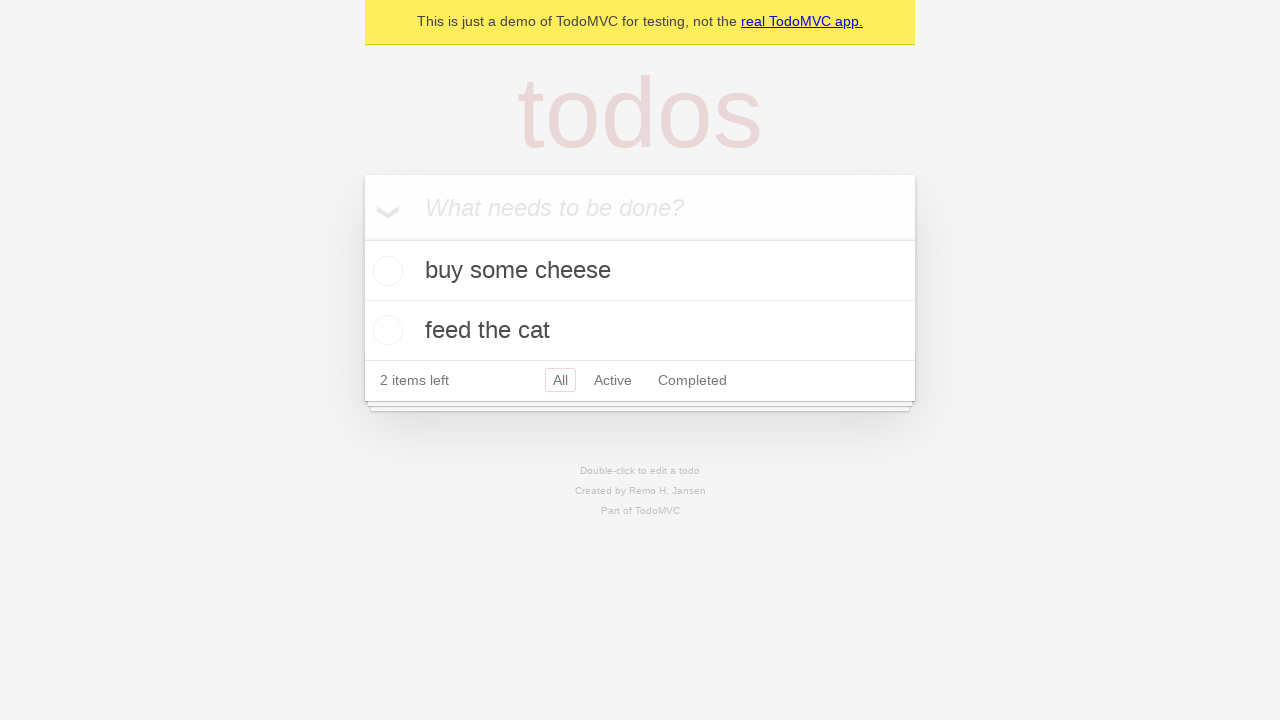

Filled new todo input with 'book a doctors appointment' on .new-todo
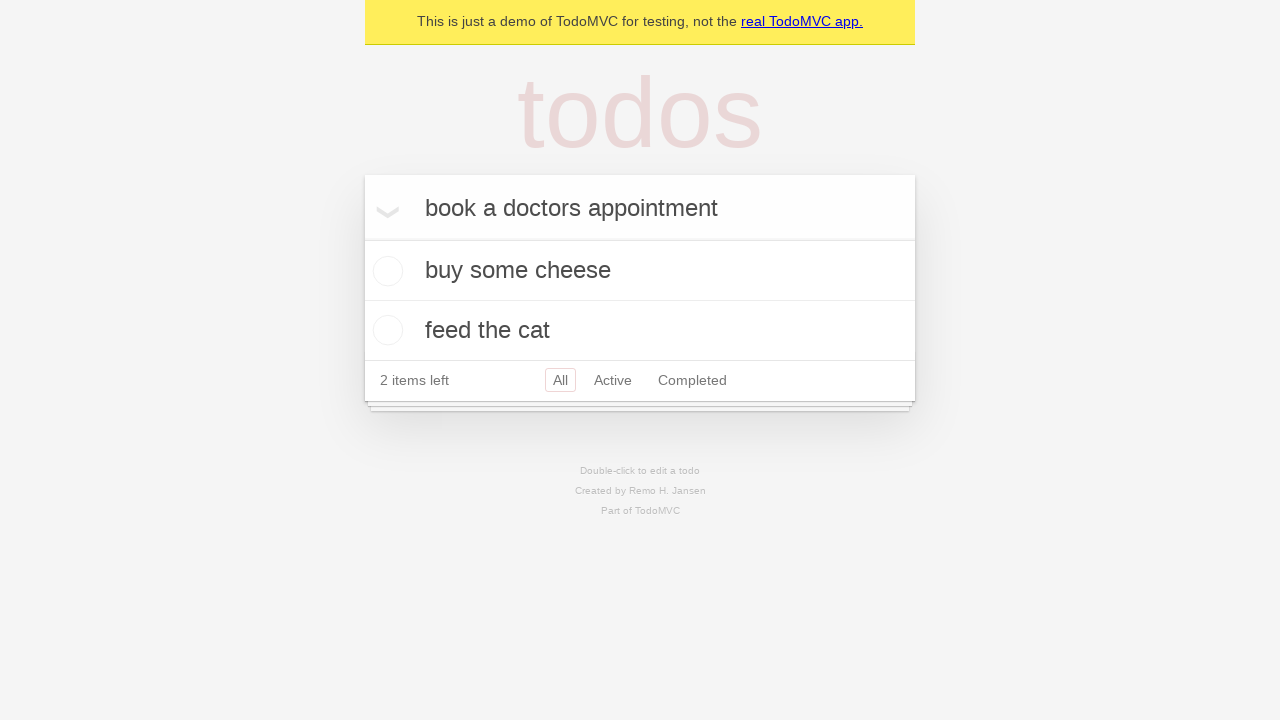

Pressed Enter to create third todo item on .new-todo
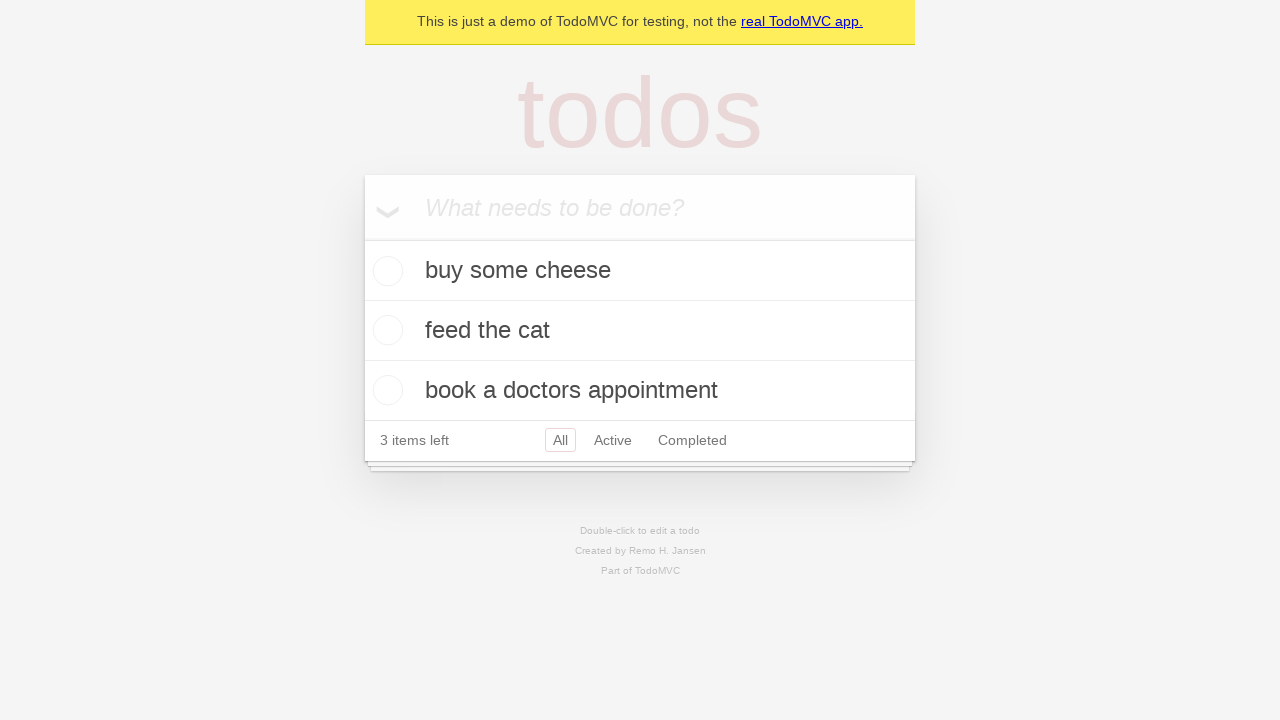

All three todo items created and visible
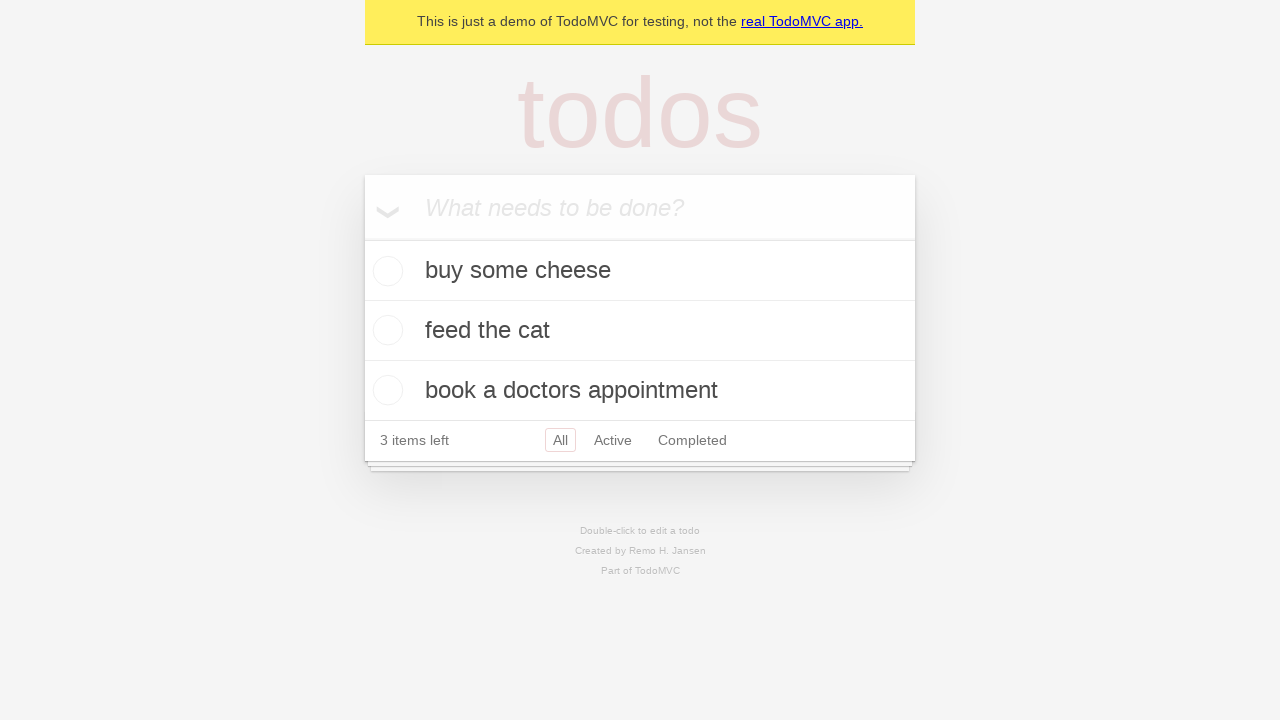

Located second todo item
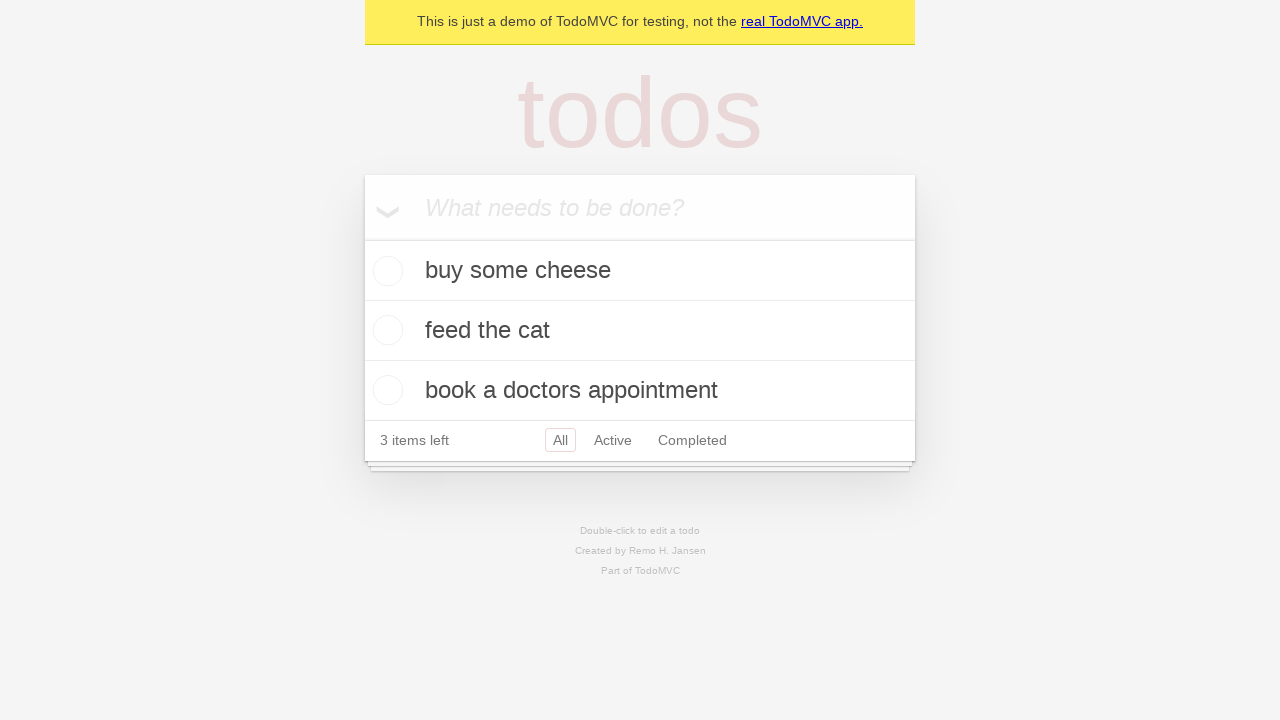

Double-clicked second todo item to enter edit mode at (640, 331) on .todo-list li >> nth=1
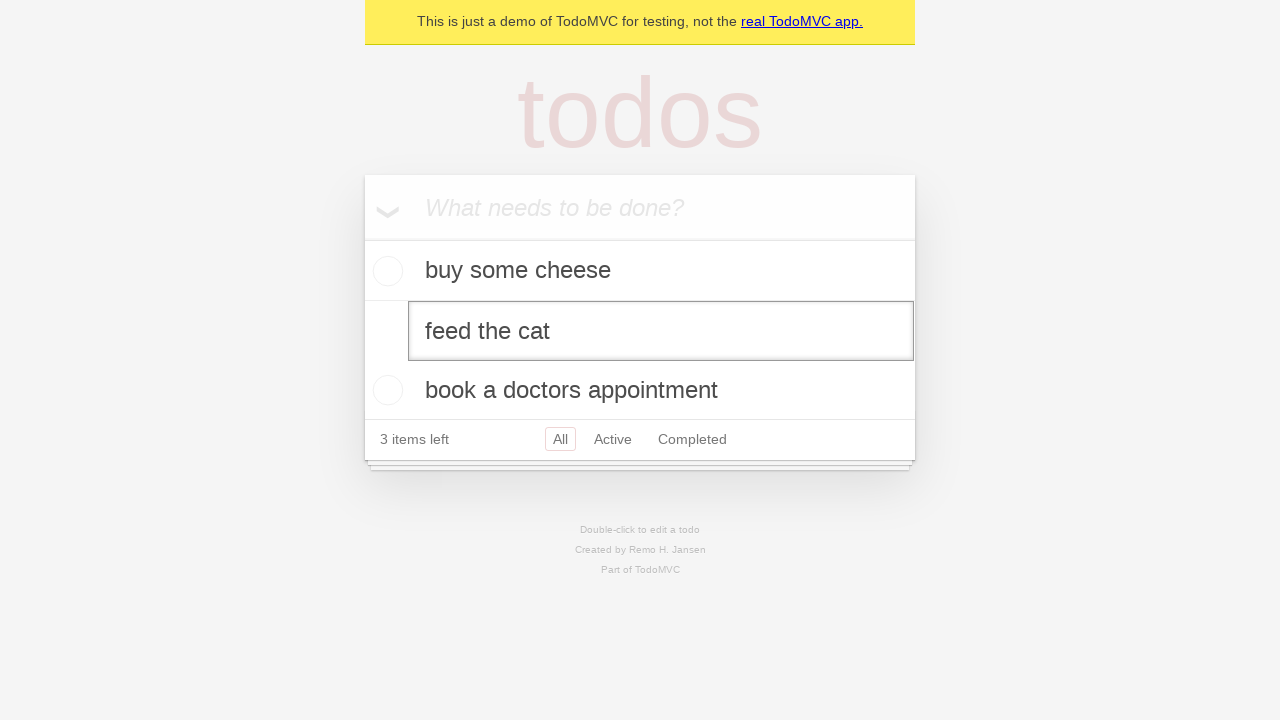

Todo item entered editing mode - other controls should be hidden
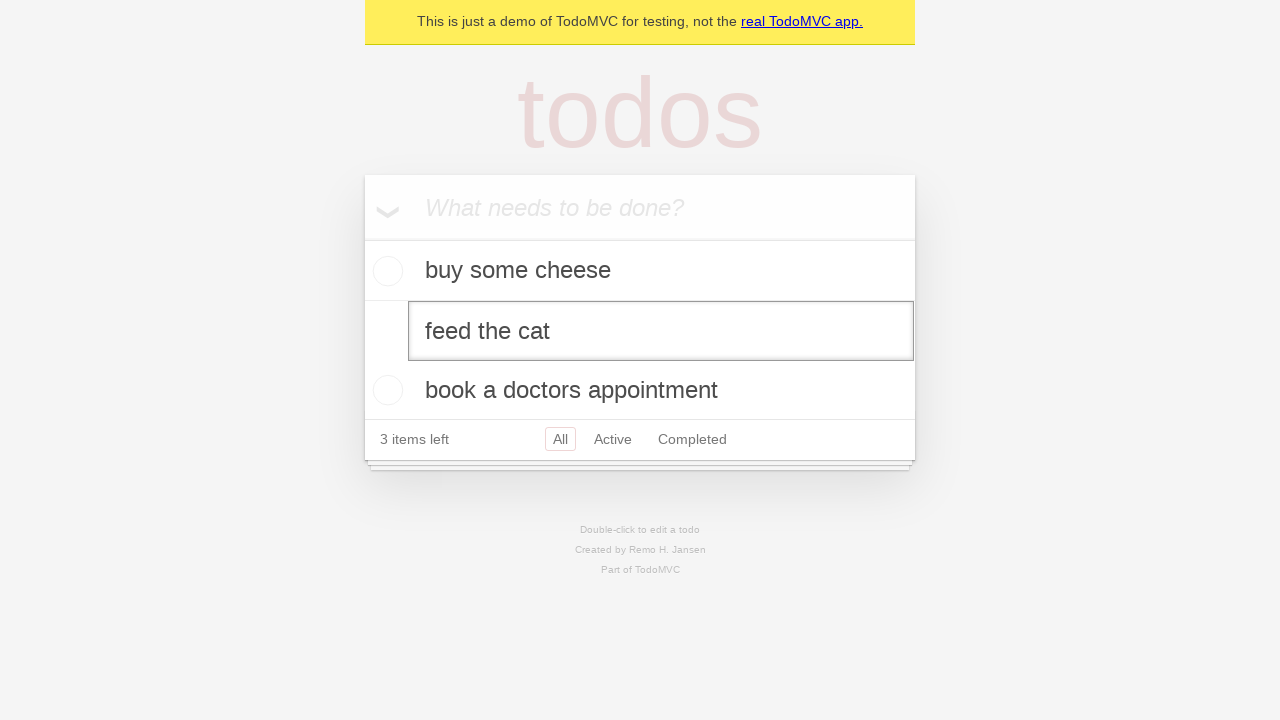

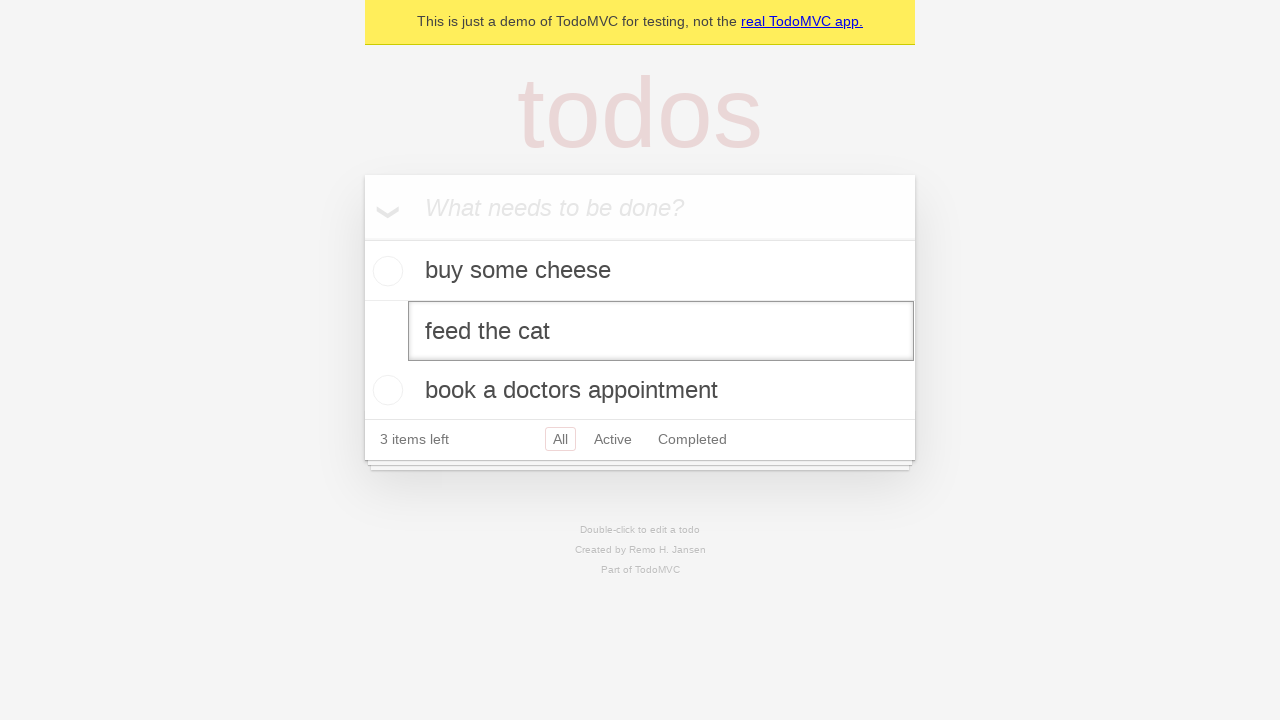